Tests checkbox functionality by checking one checkbox and unchecking another, then verifying their states

Starting URL: http://the-internet.herokuapp.com/checkboxes

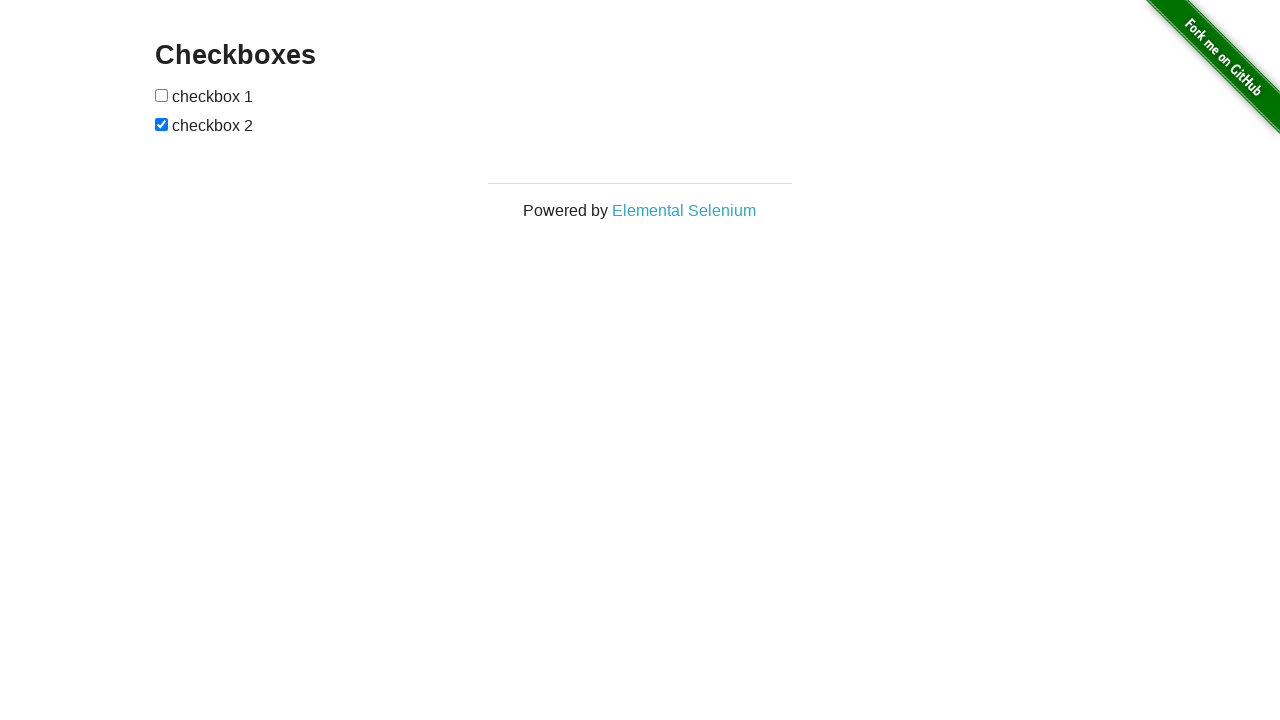

Located checkbox form elements
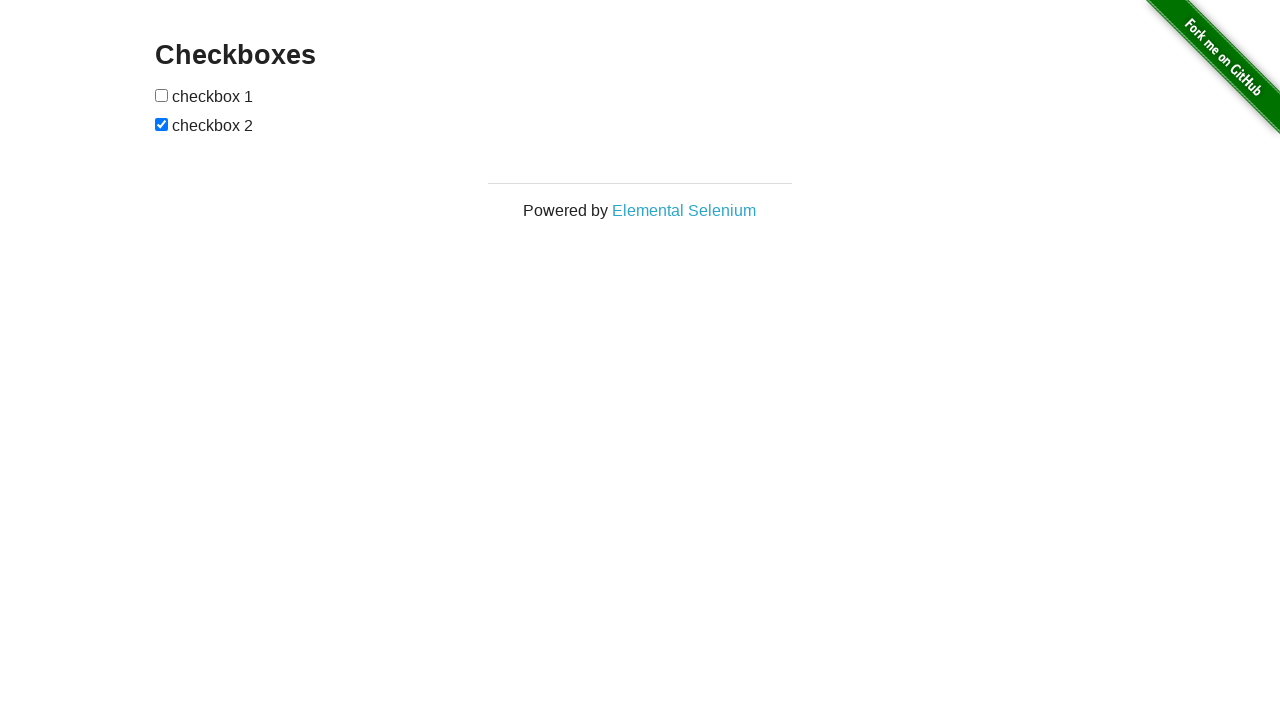

Selected first checkbox
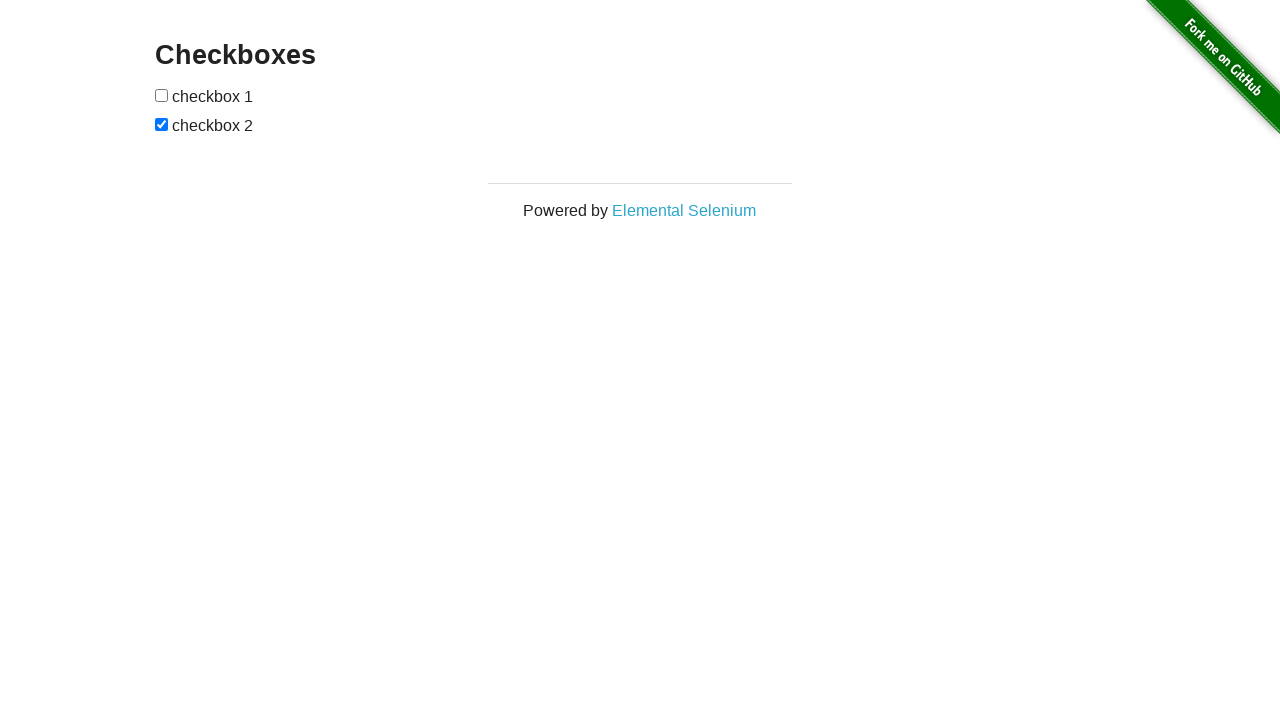

Selected second checkbox
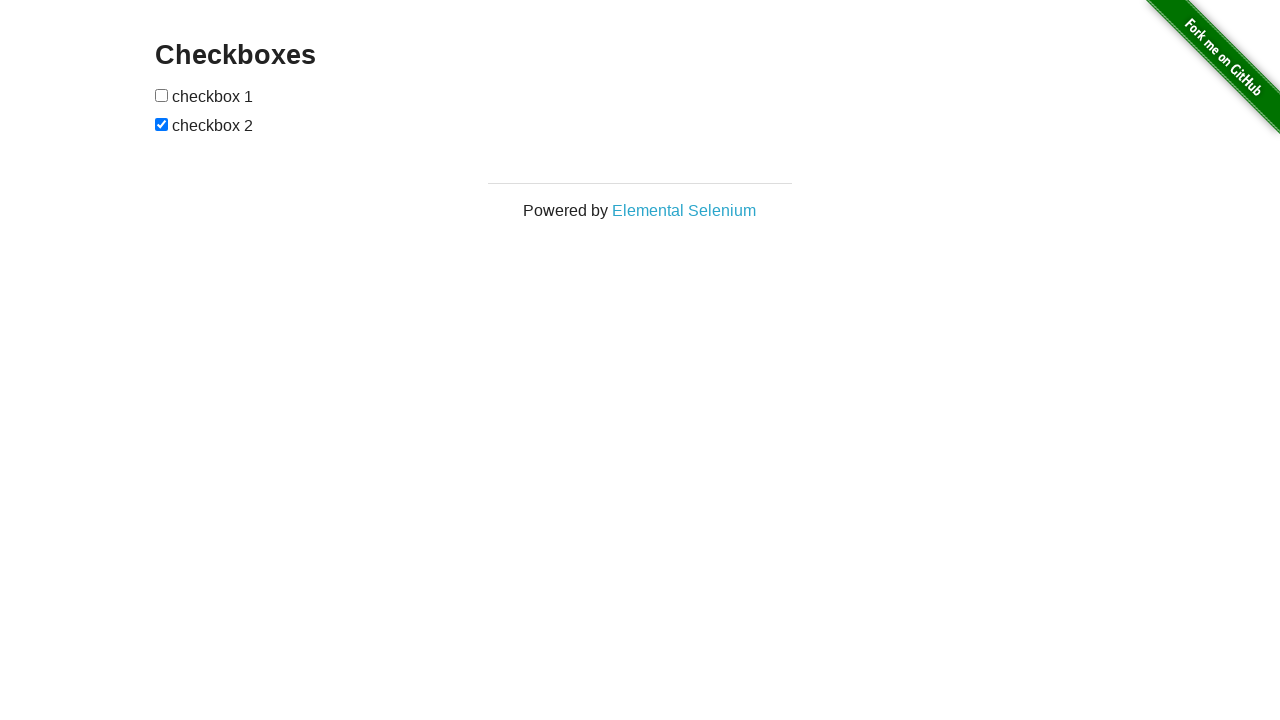

Checked the first checkbox at (162, 95) on #checkboxes input >> nth=0
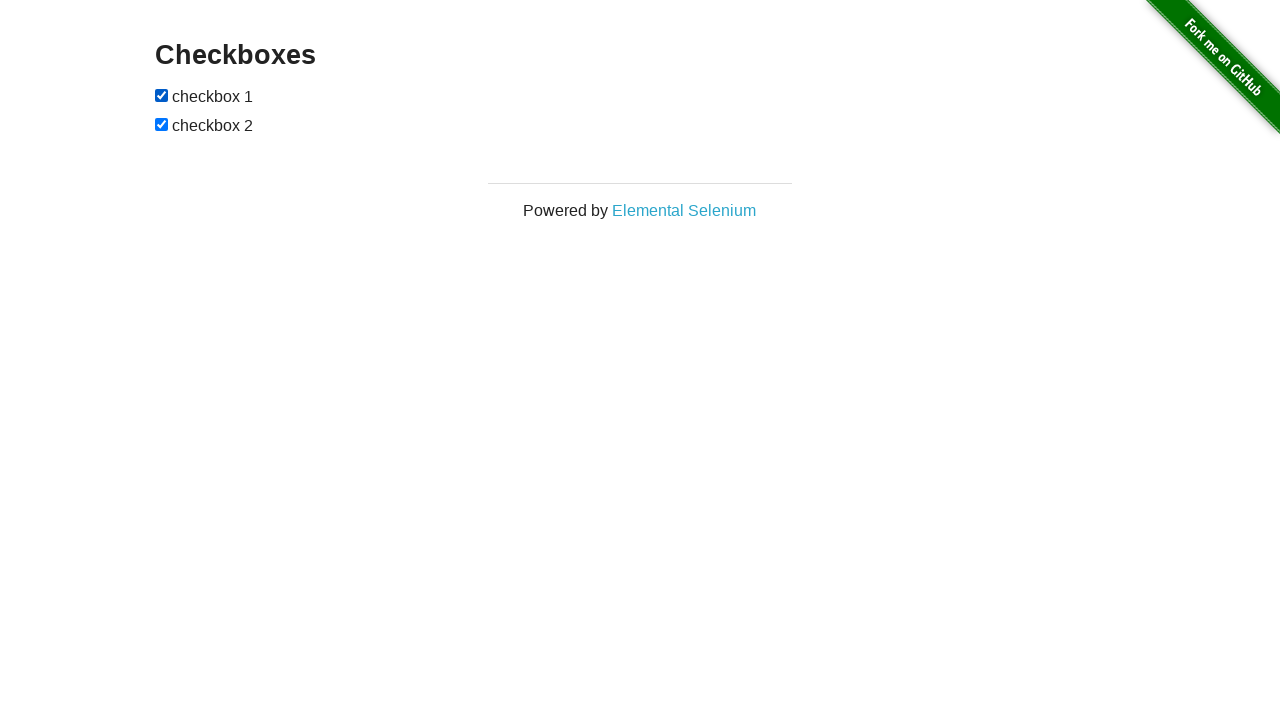

Unchecked the second checkbox at (162, 124) on #checkboxes input >> nth=1
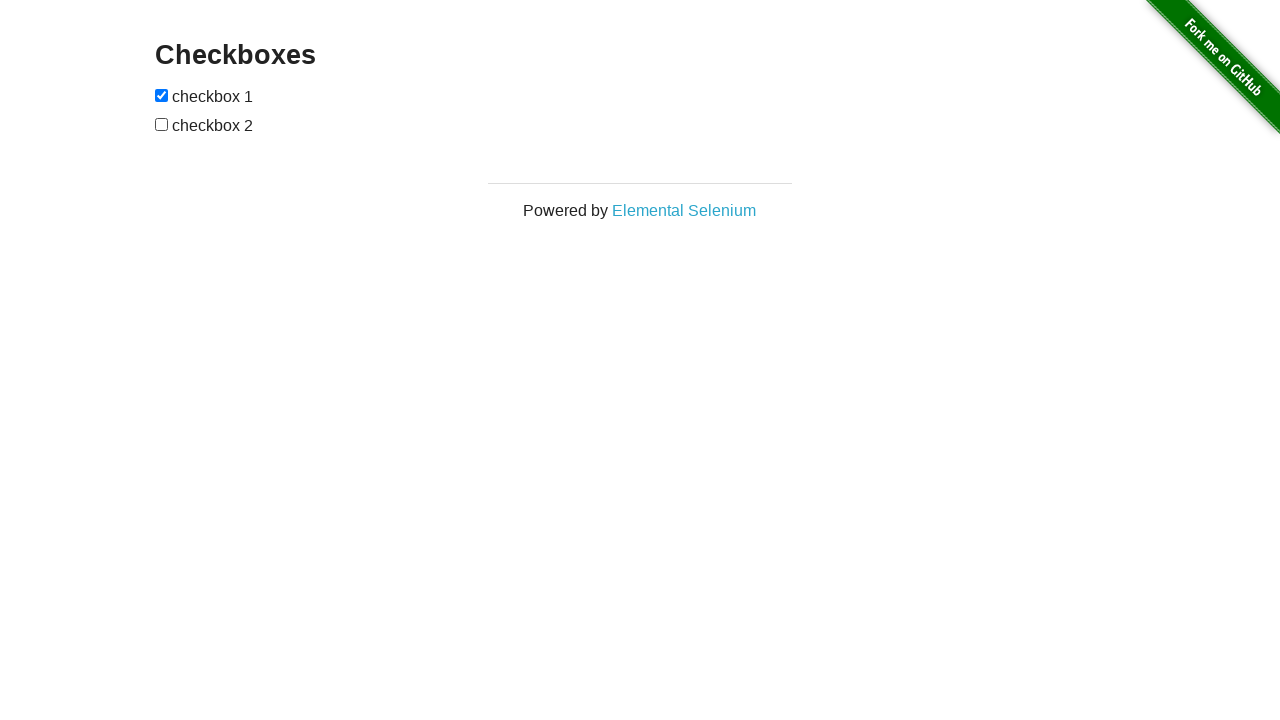

Verified that the first checkbox is checked
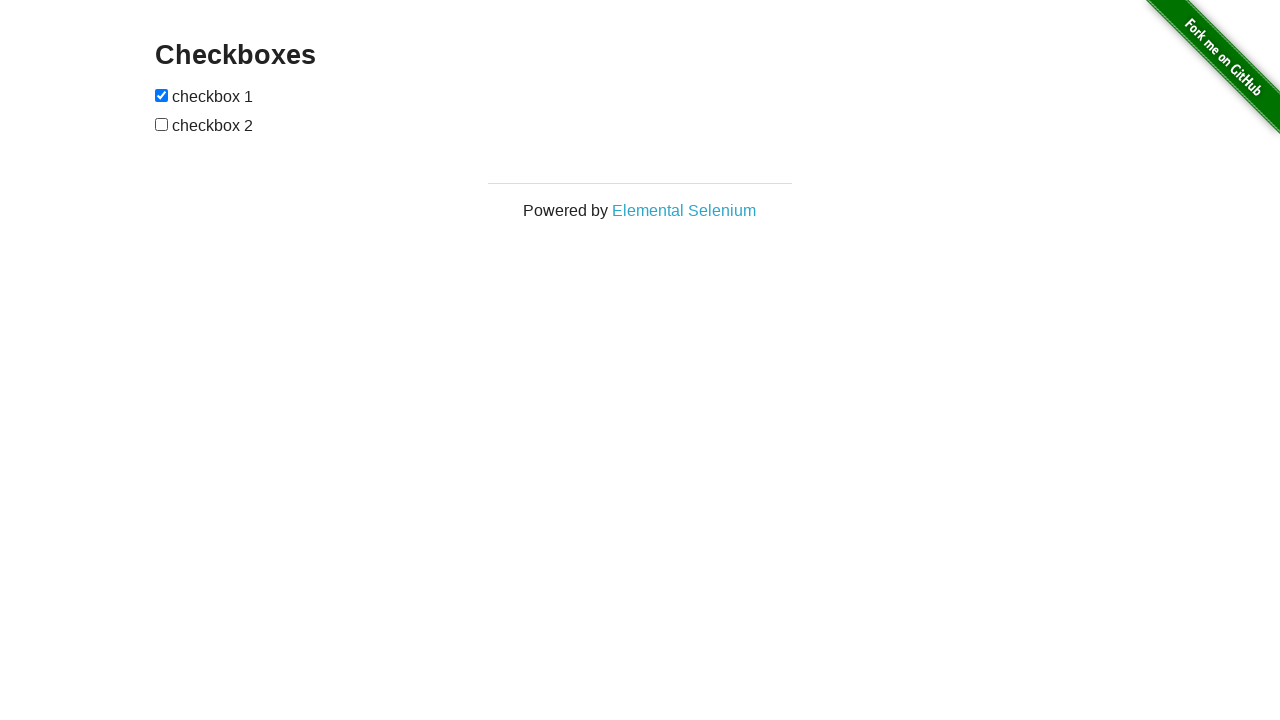

Verified that the second checkbox is not checked
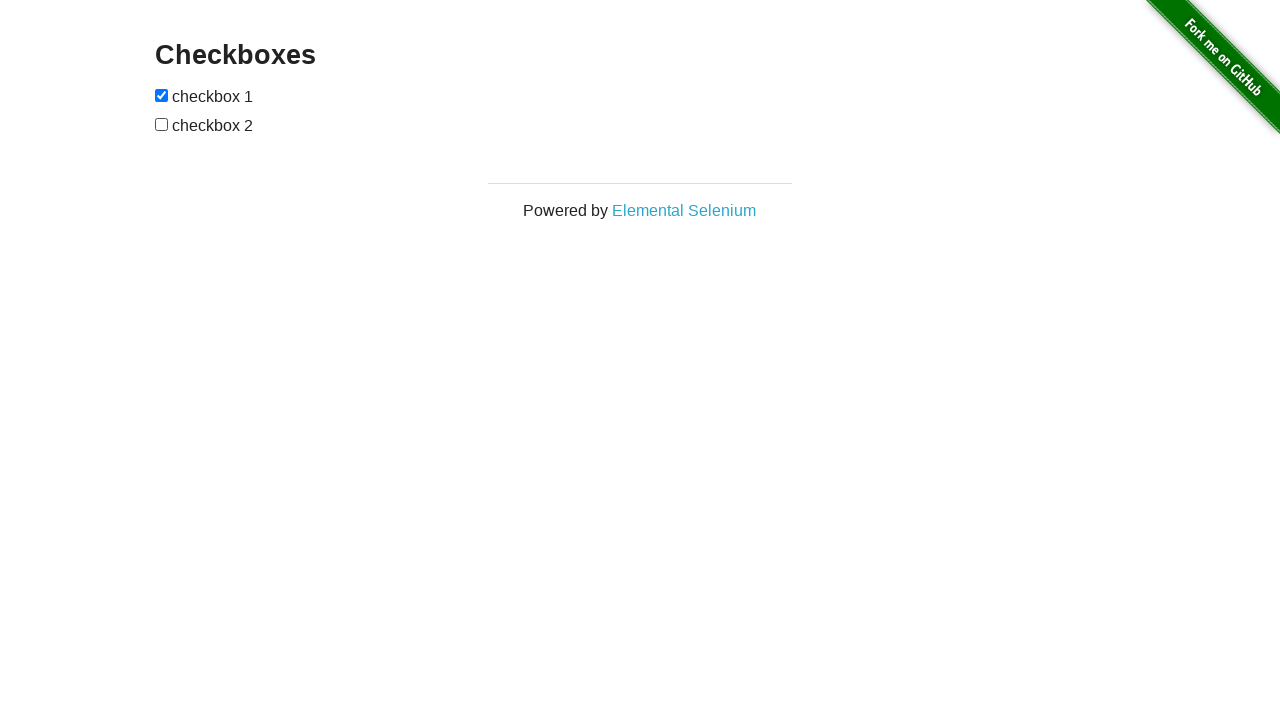

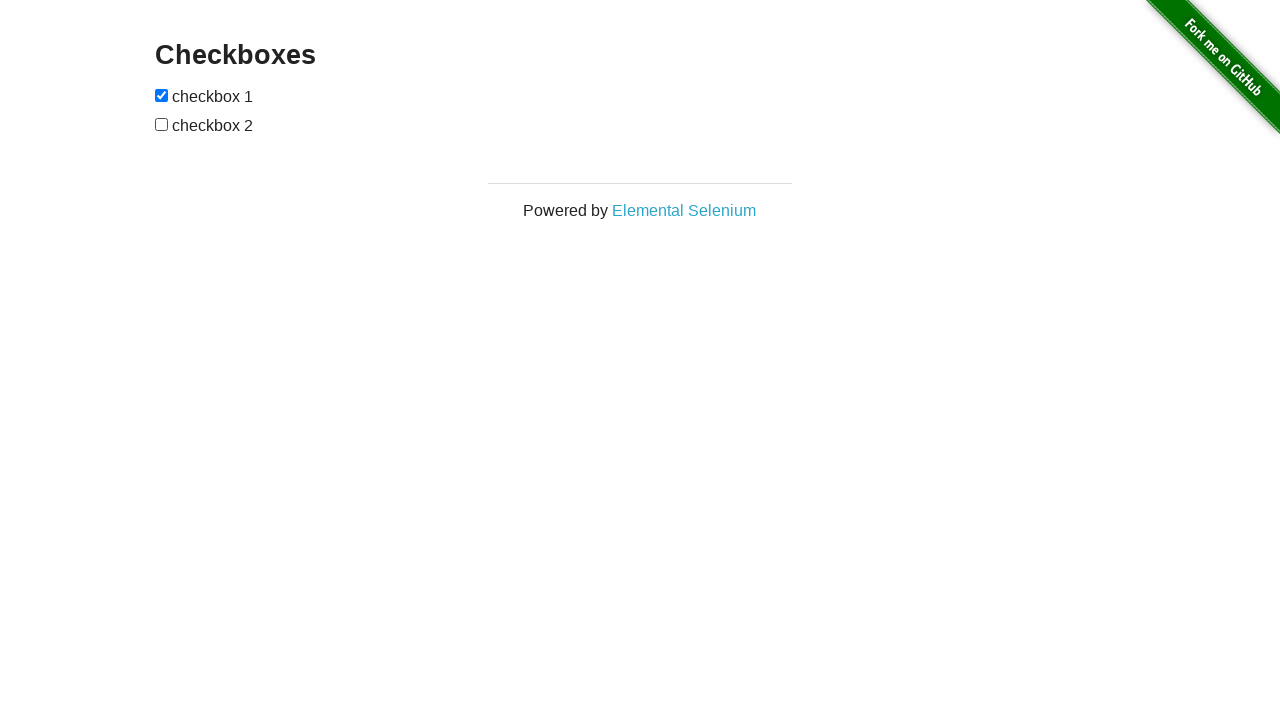